Tests category filtering by clicking on Phones, Laptops, and Monitors categories and verifying the product list changes

Starting URL: https://www.demoblaze.com

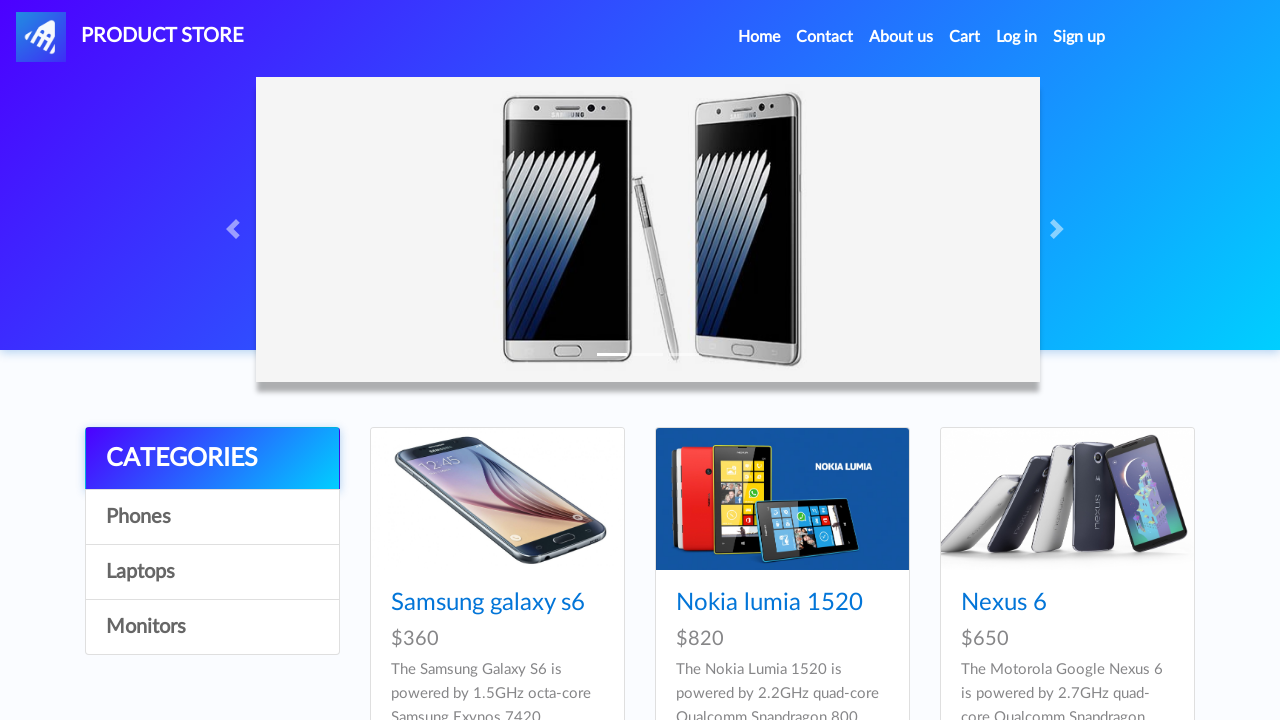

Waited for product cards to load on the page
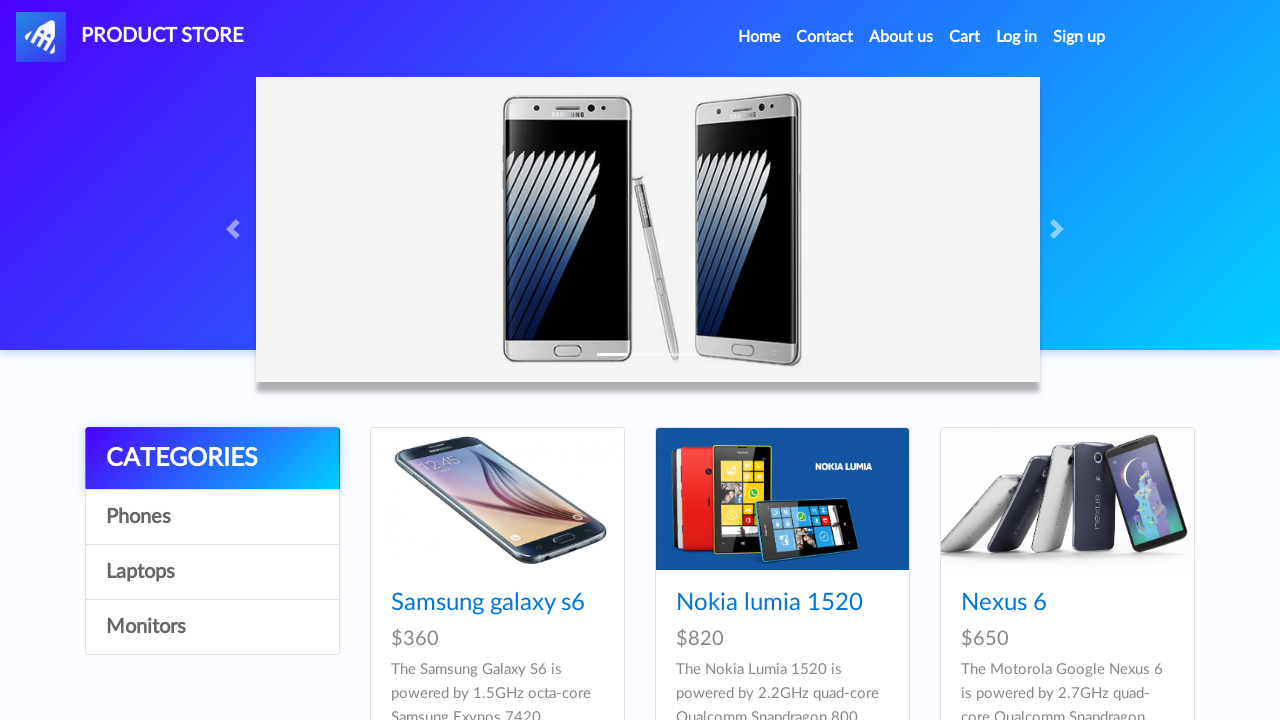

Clicked on Phones category at (212, 517) on text=Phones
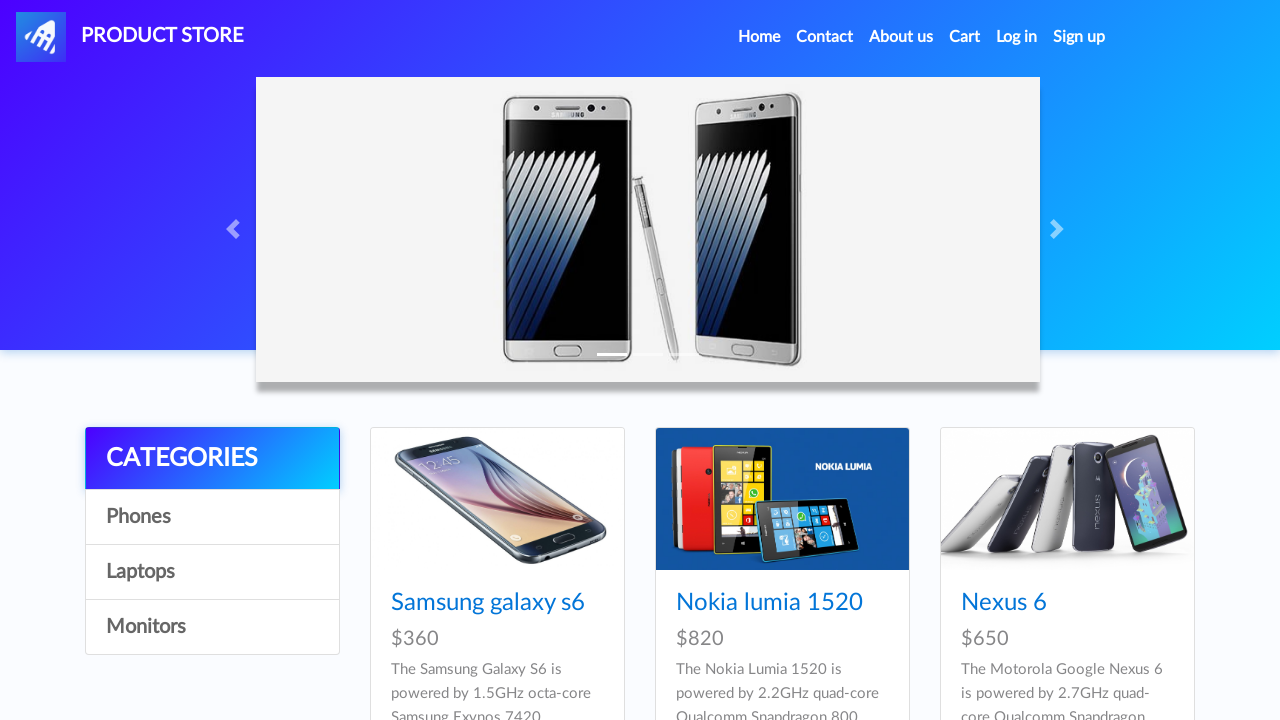

Waited 1 second for Phones category products to load
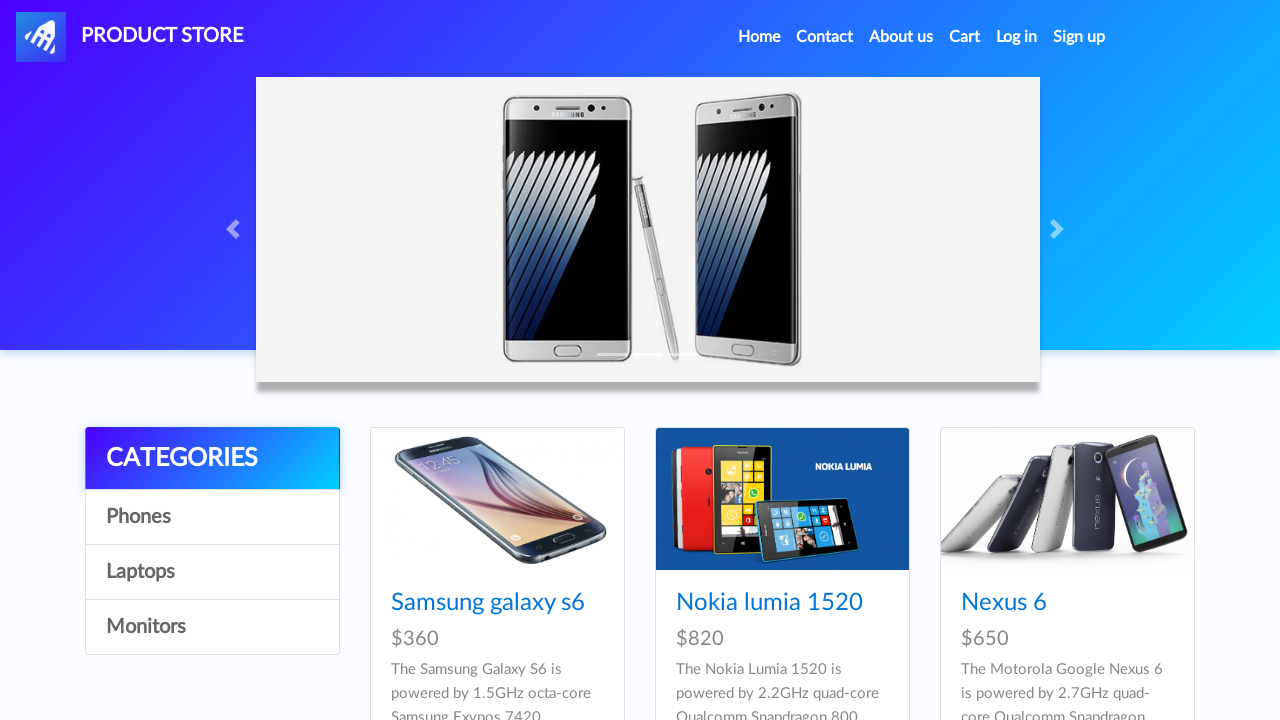

Verified product cards loaded for Phones category
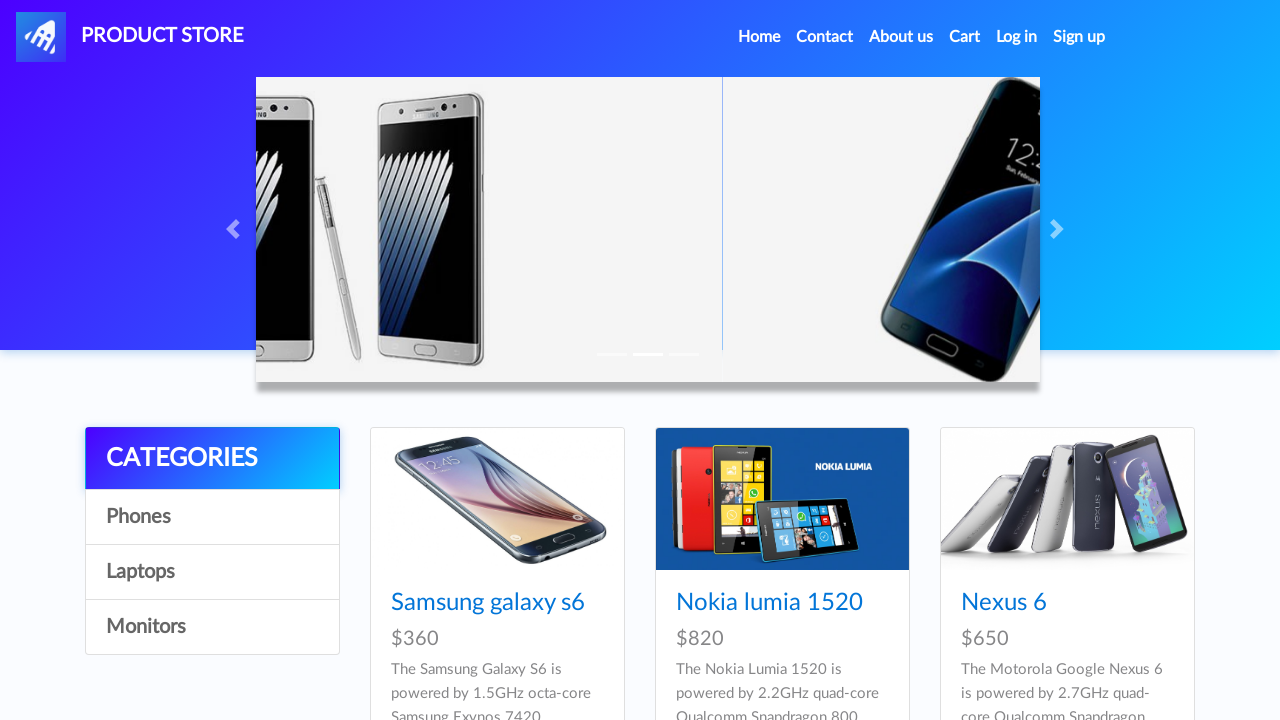

Clicked on Laptops category at (212, 572) on text=Laptops
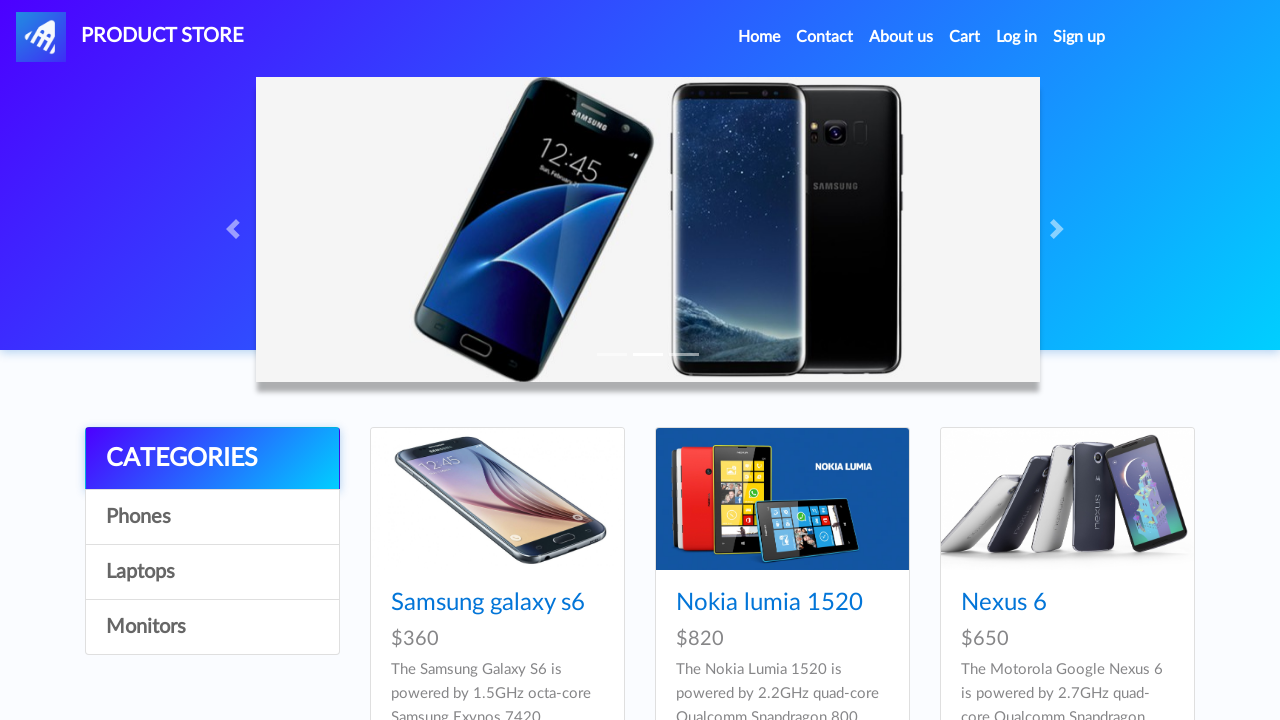

Waited 1 second for Laptops category products to load
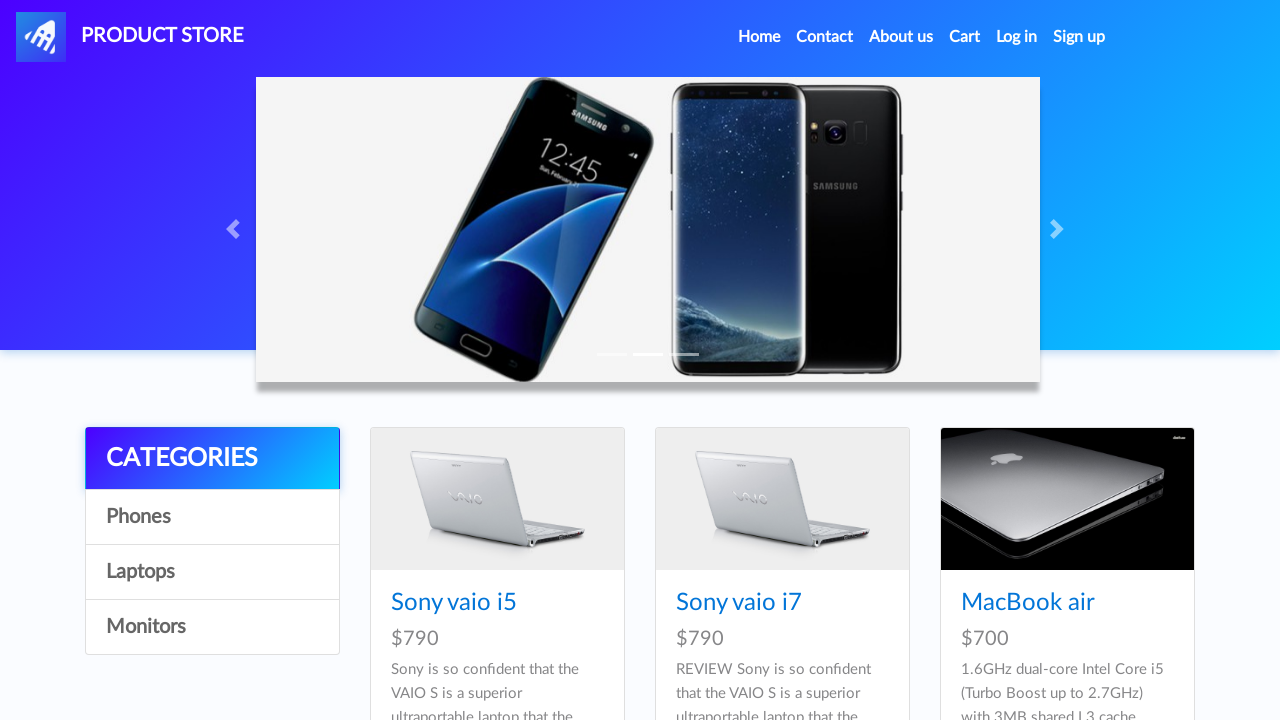

Verified product cards loaded for Laptops category
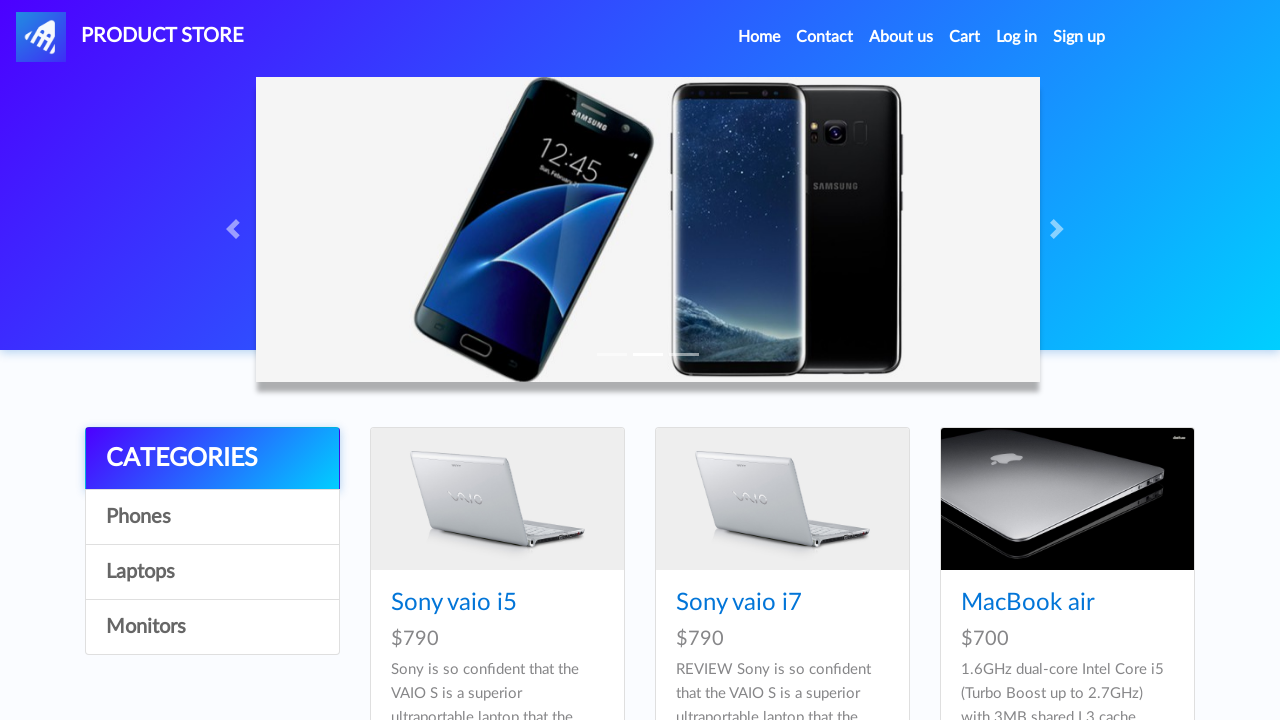

Clicked on Monitors category at (212, 627) on text=Monitors
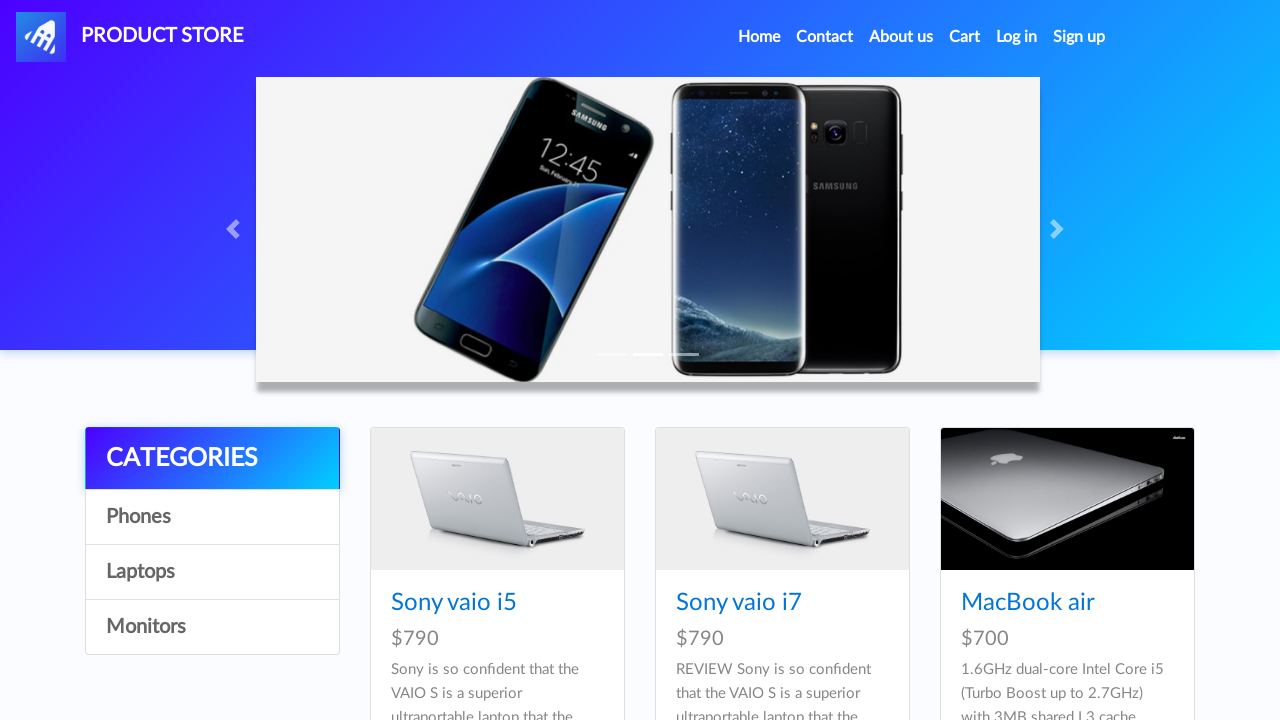

Waited 1 second for Monitors category products to load
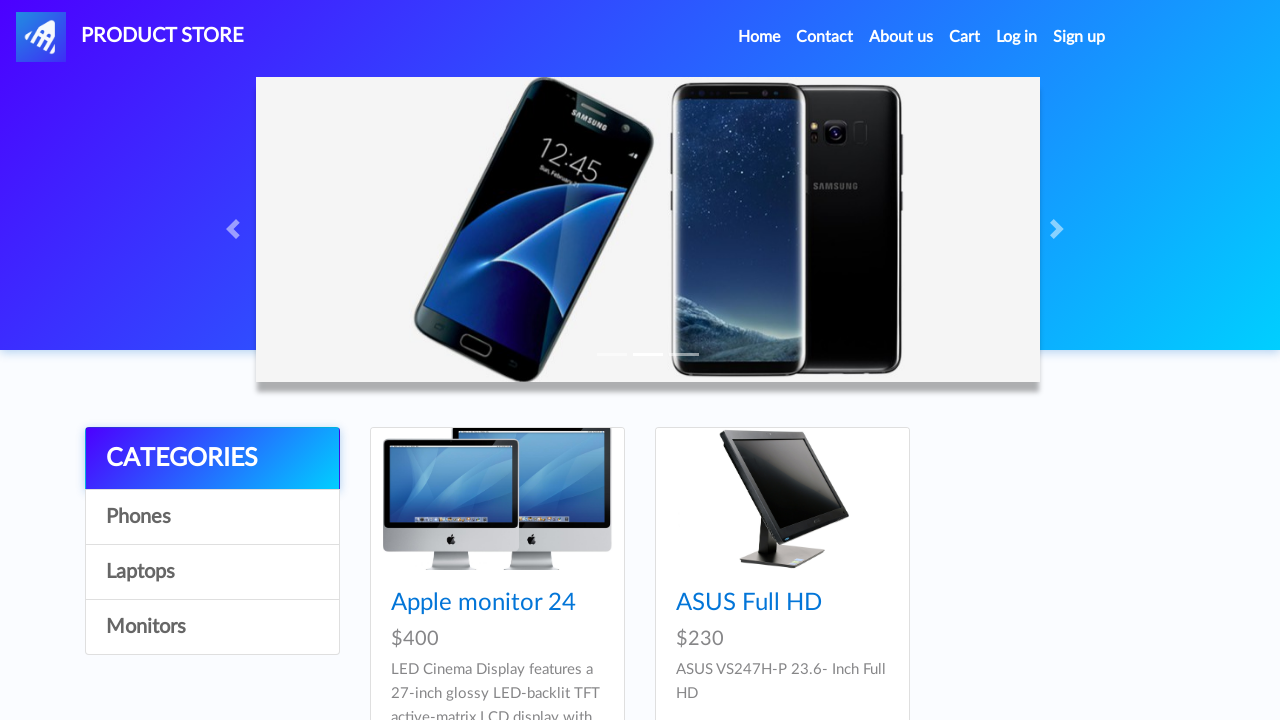

Verified product cards loaded for Monitors category
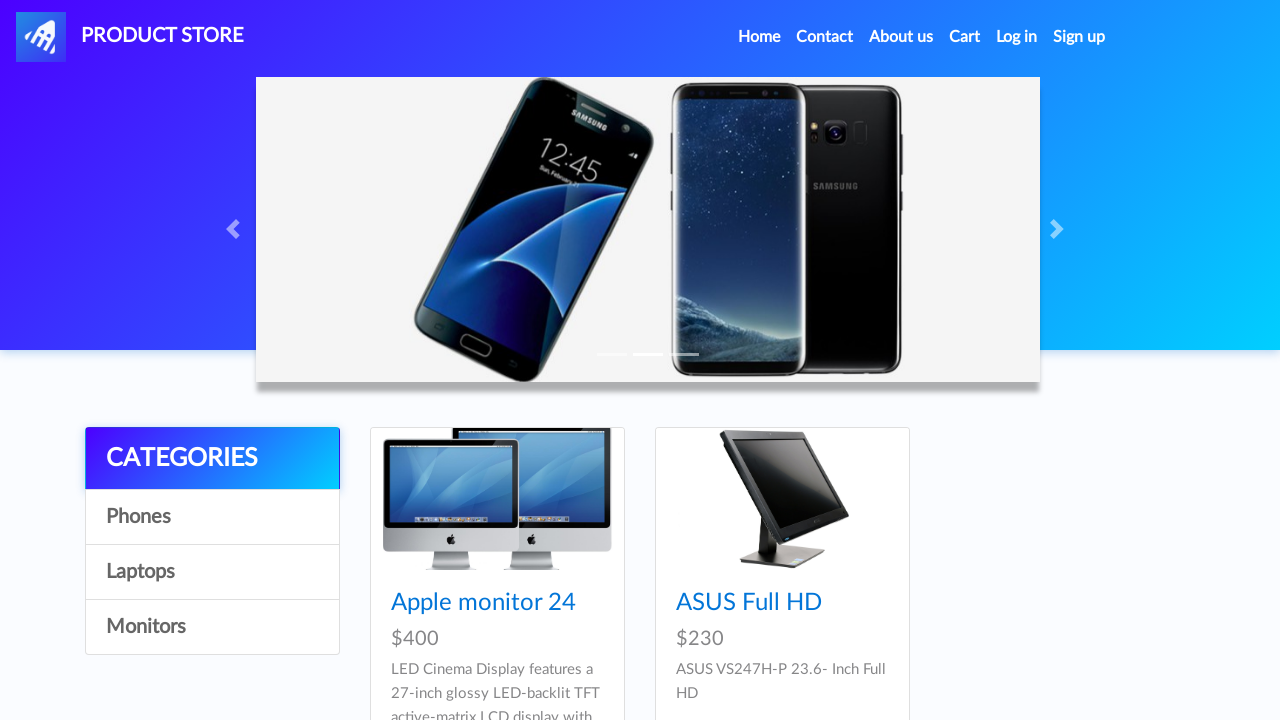

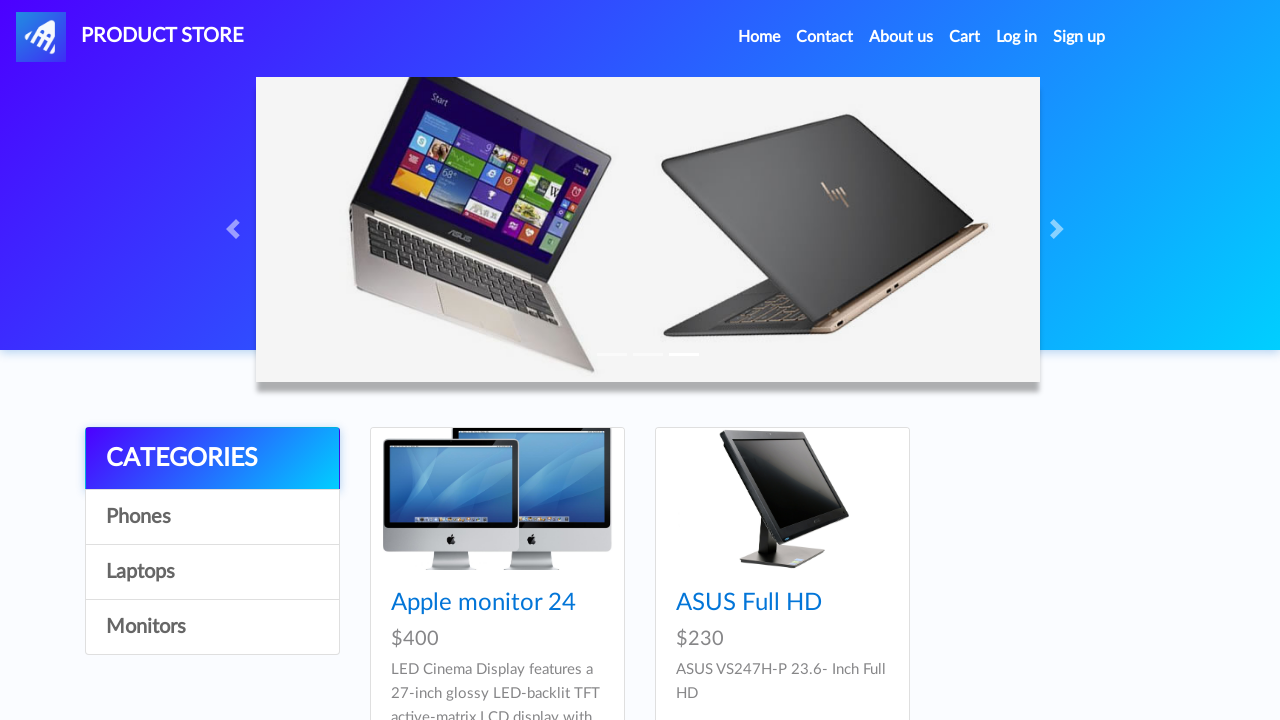